Clicks on the cart icon in the Target header

Starting URL: https://www.target.com/

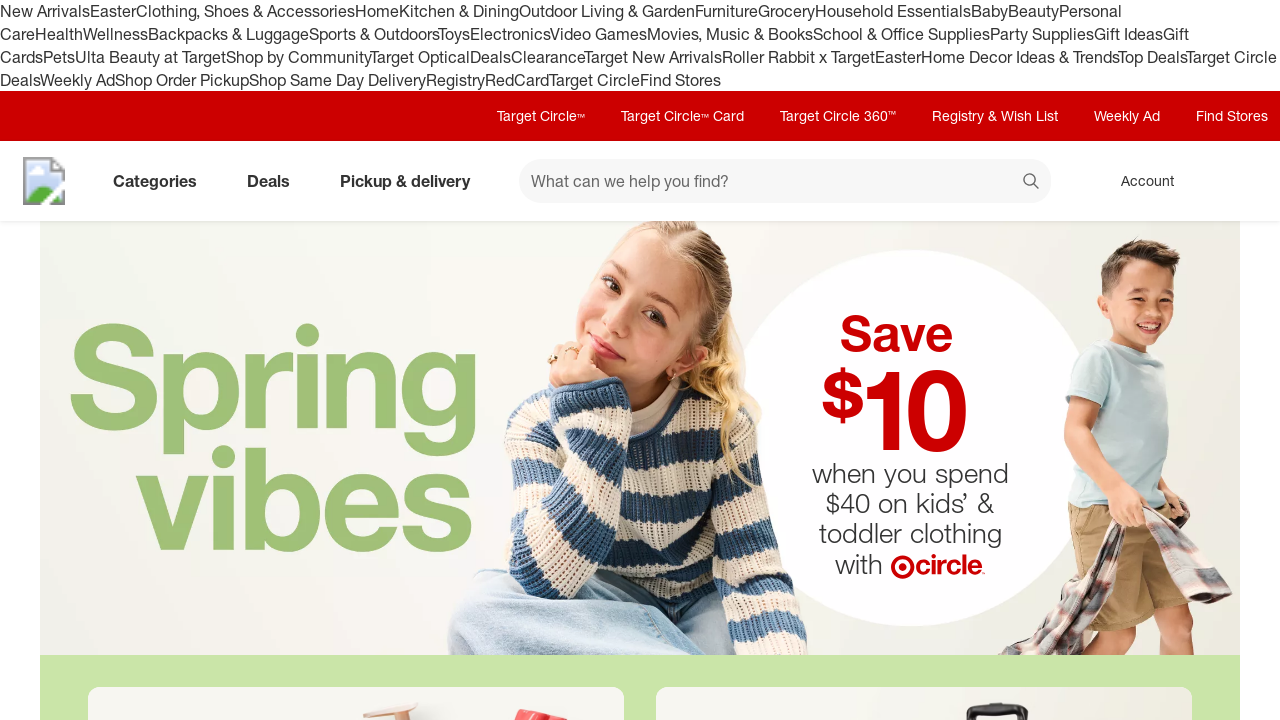

Clicked on the cart icon in the Target header at (1238, 181) on [data-test='@web/CartLink']
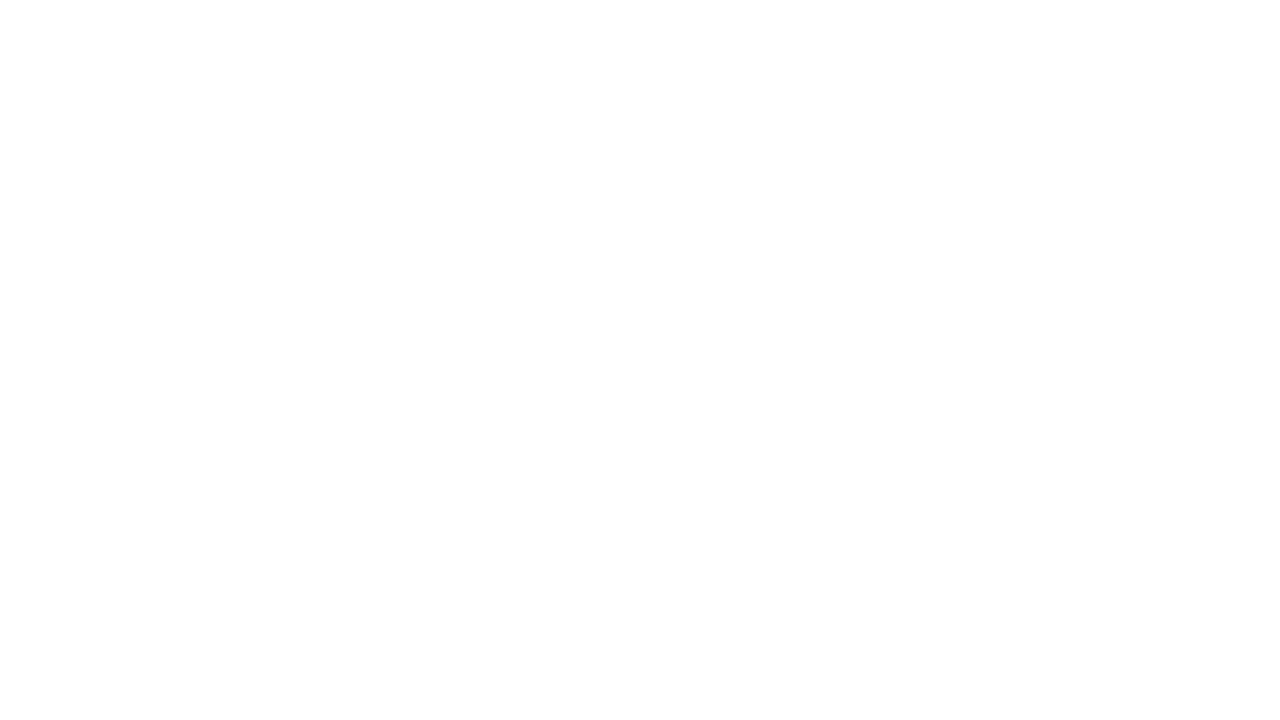

Cart page loaded (networkidle state reached)
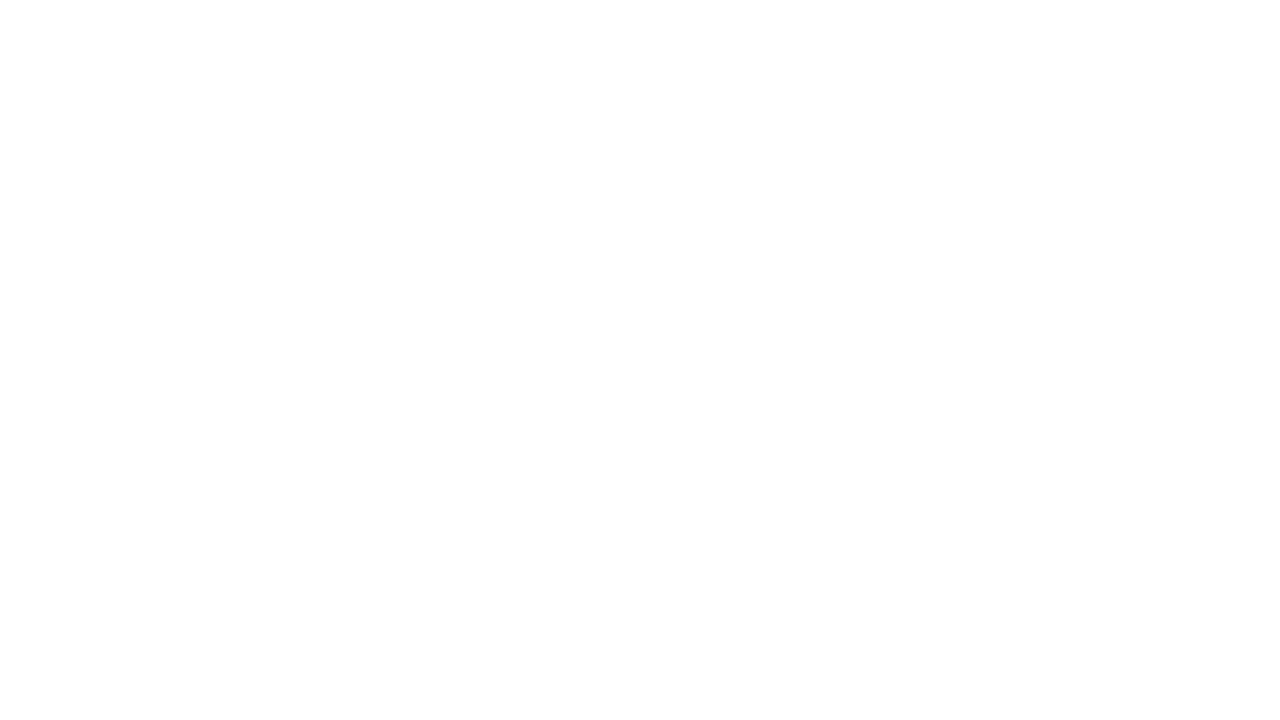

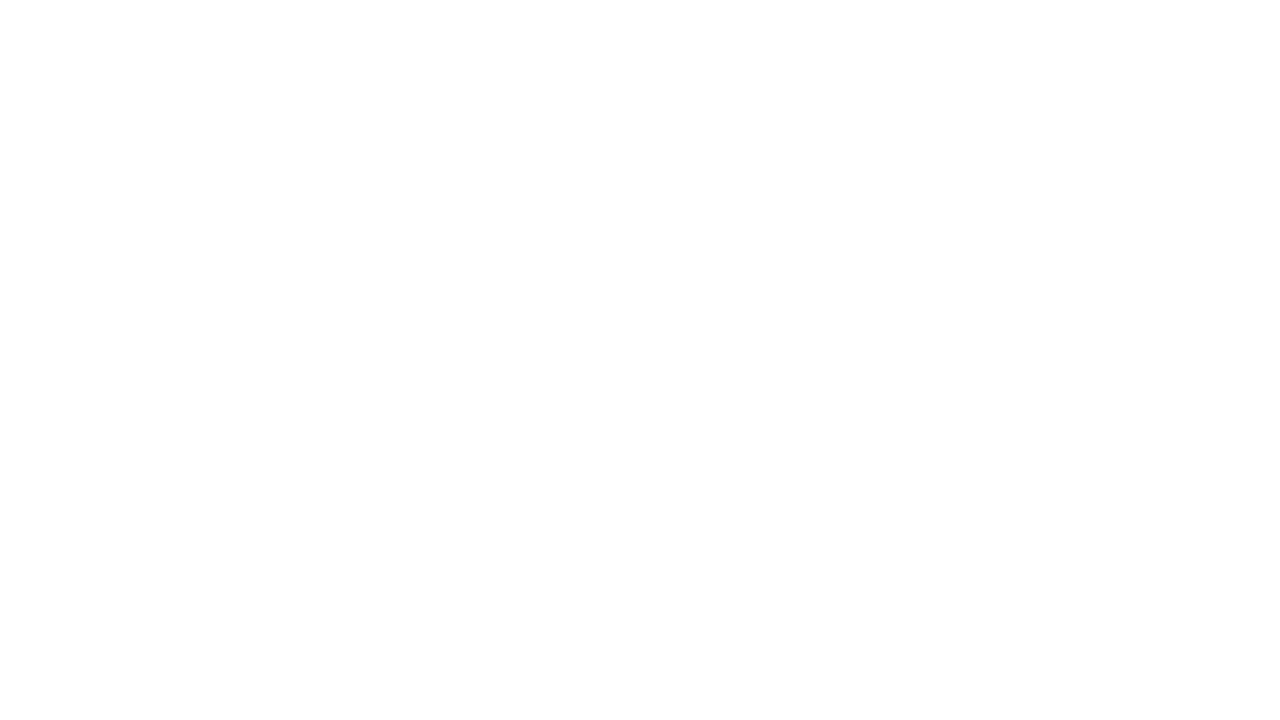